Tests file upload functionality by creating a temporary file and uploading it through the GWT Showcase page

Starting URL: http://gwt.google.com/samples/Showcase/Showcase.html#!CwFileUpload

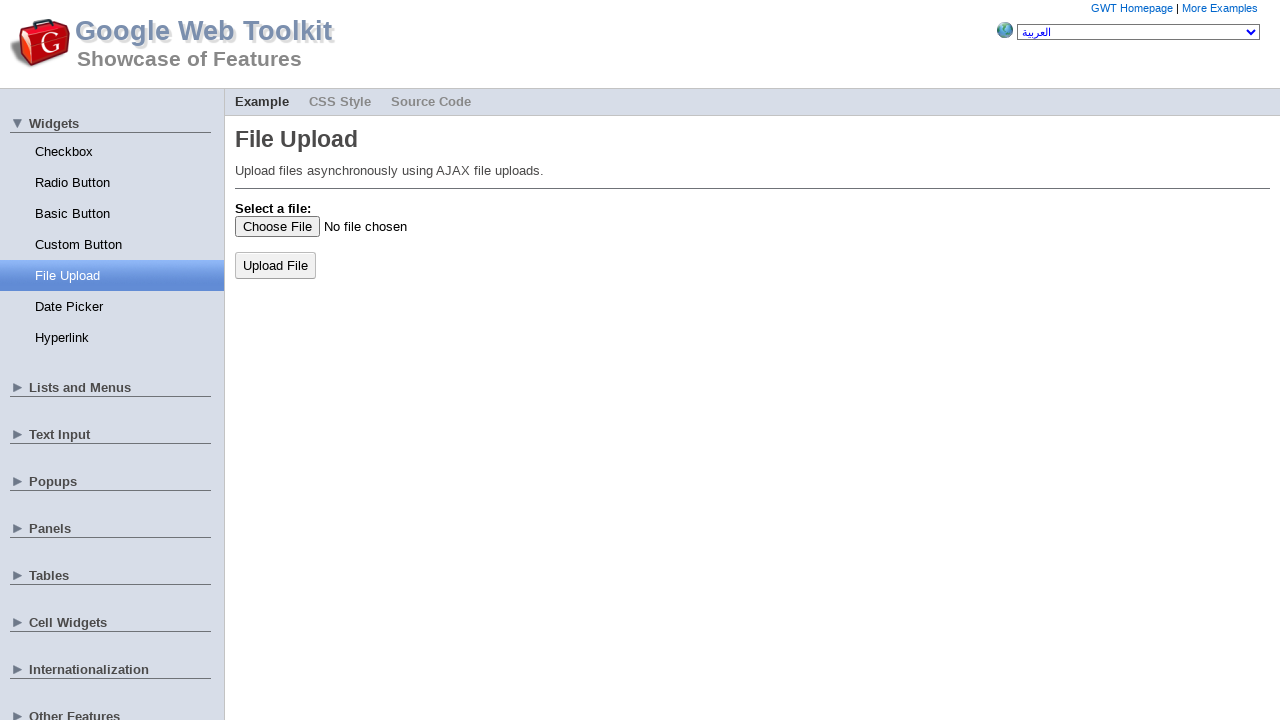

Upload button rendered and loaded
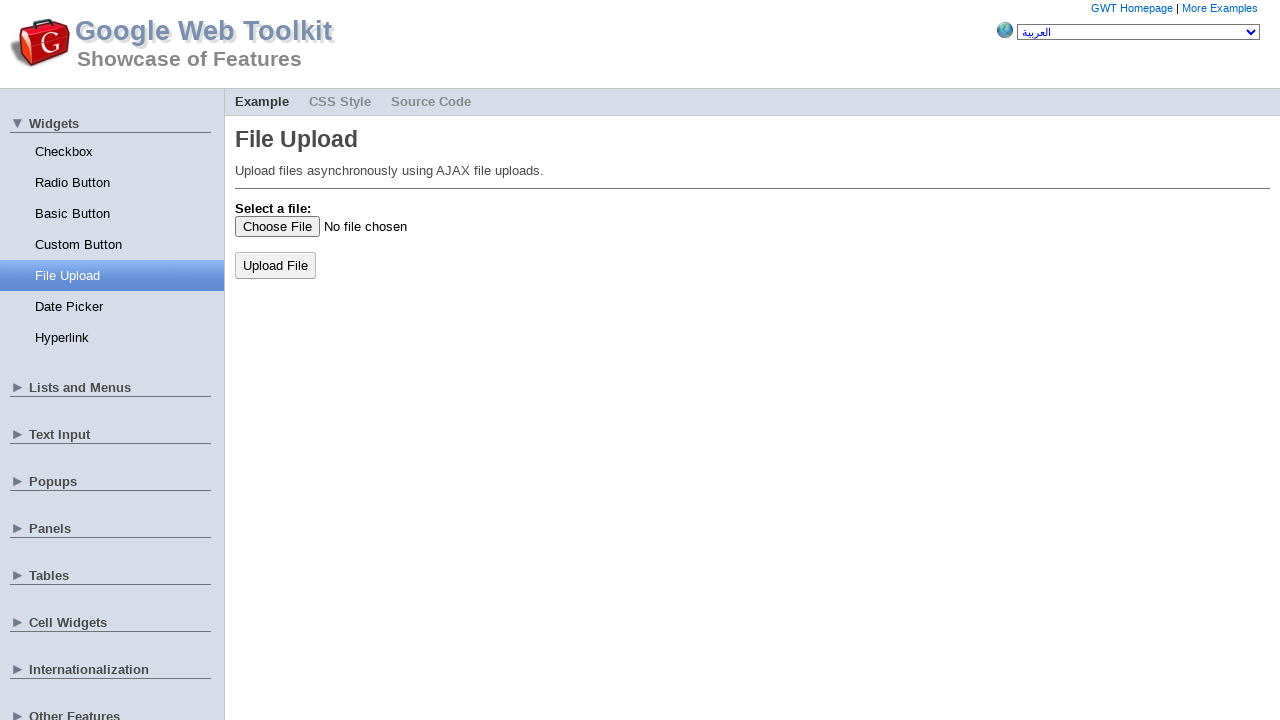

Created temporary text file for upload
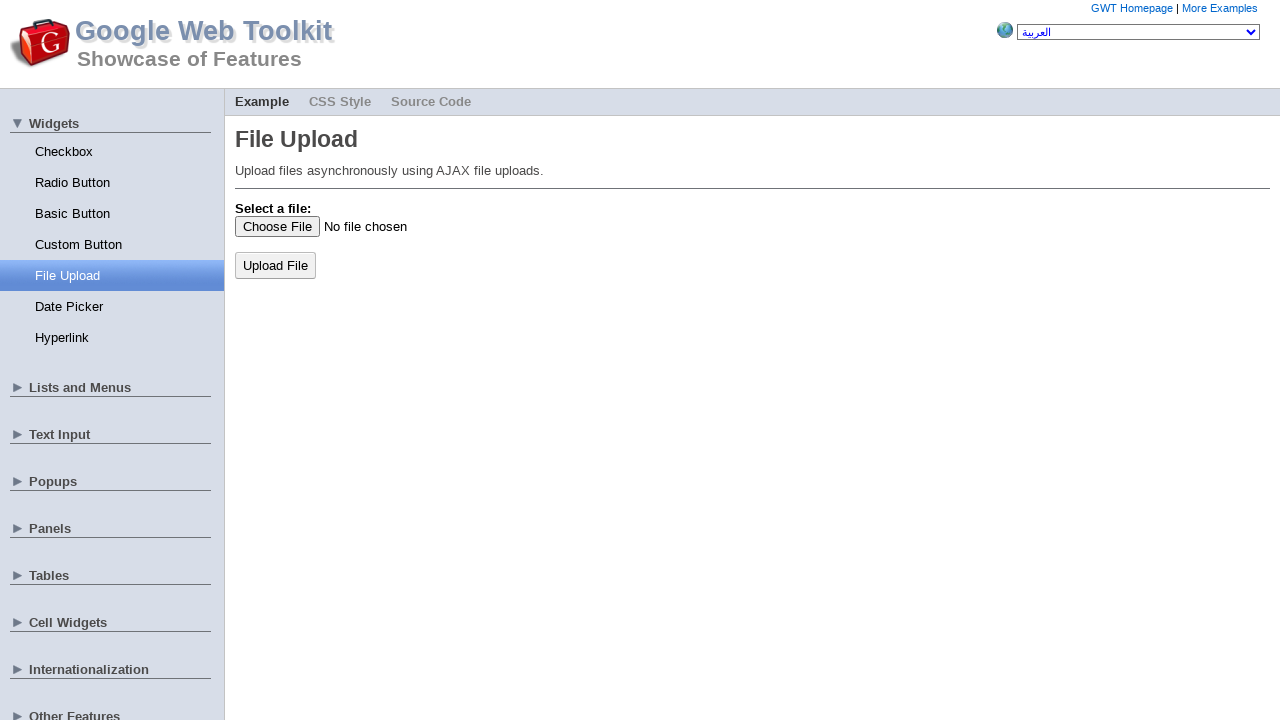

Selected temporary file in file input field
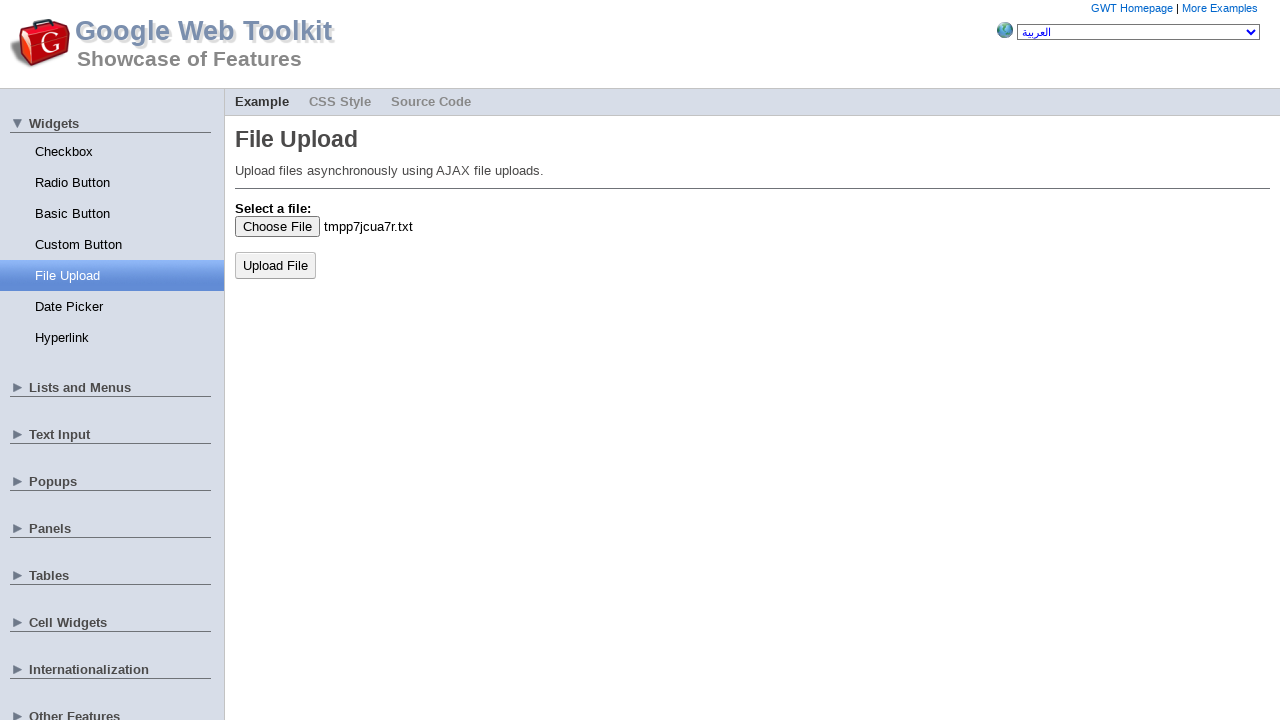

Set up dialog acceptance handler
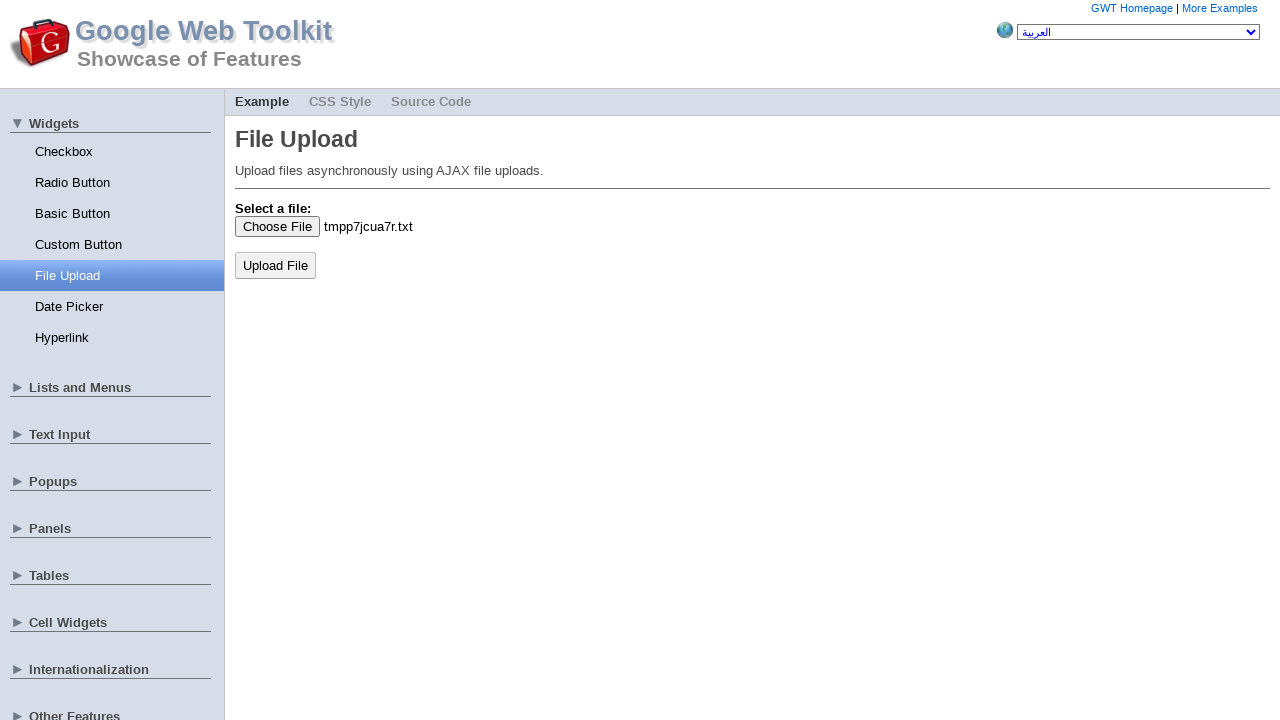

Clicked upload button to submit file at (276, 265) on button
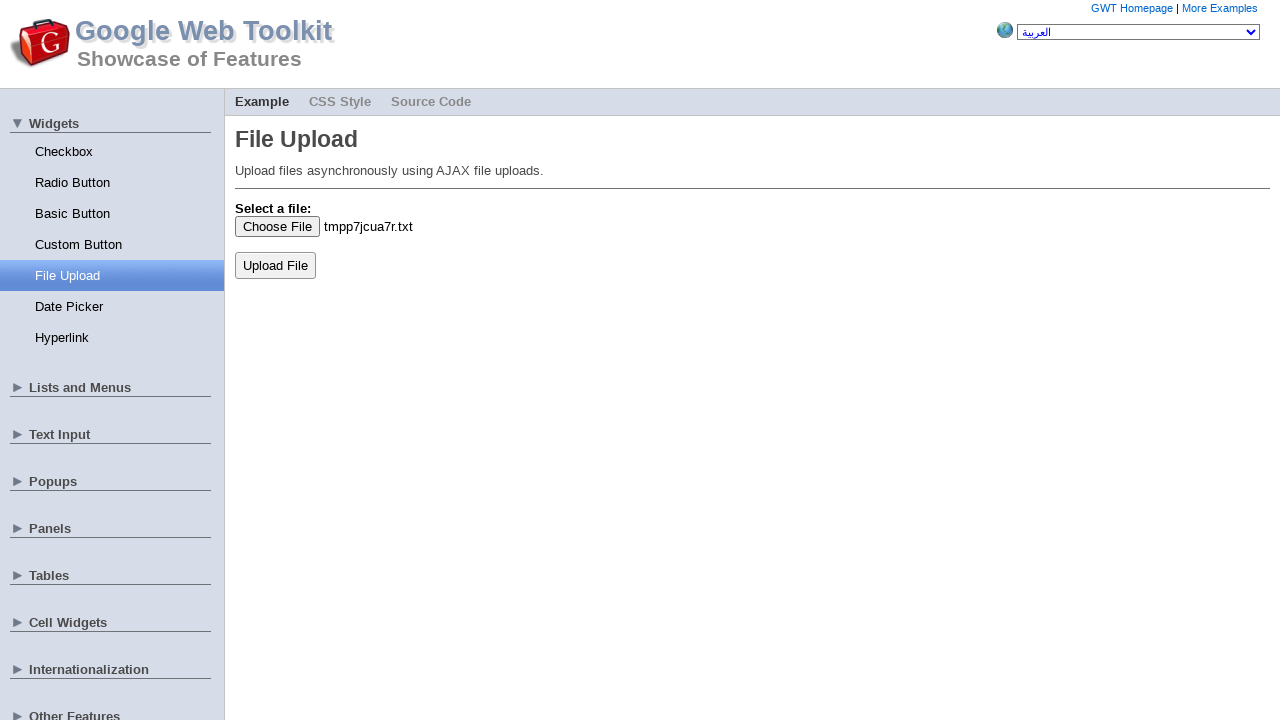

Cleaned up temporary file
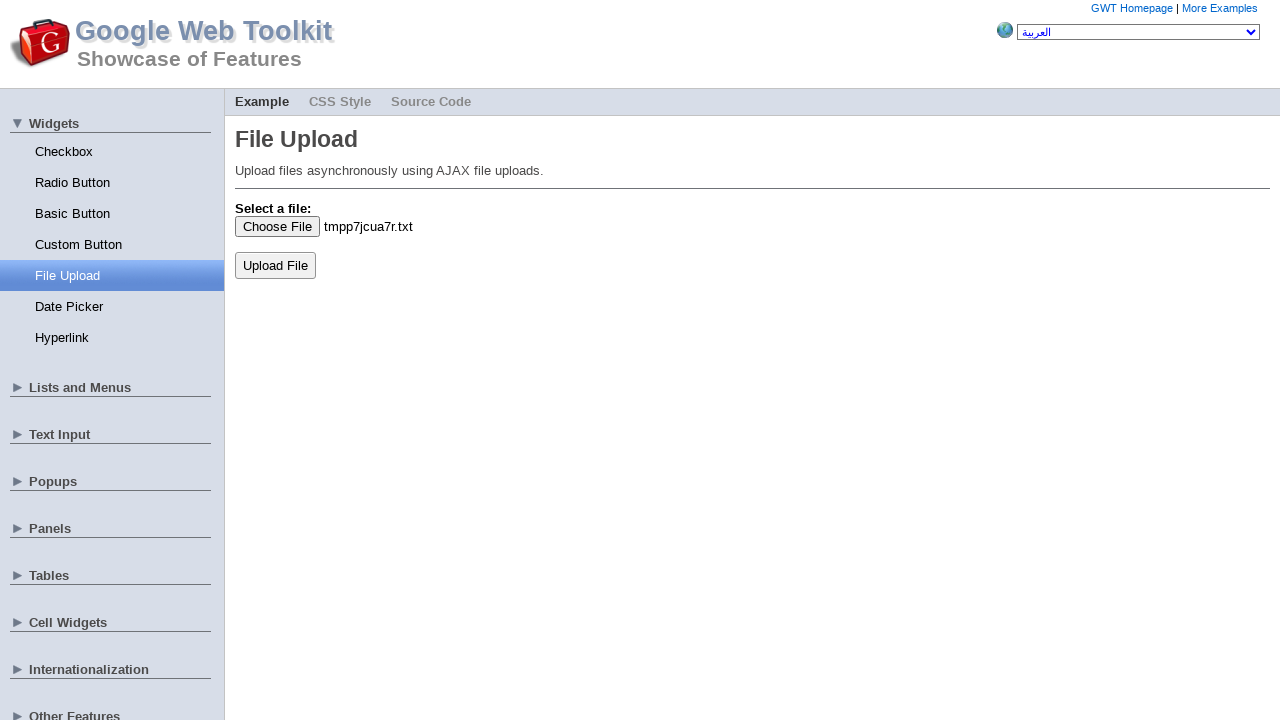

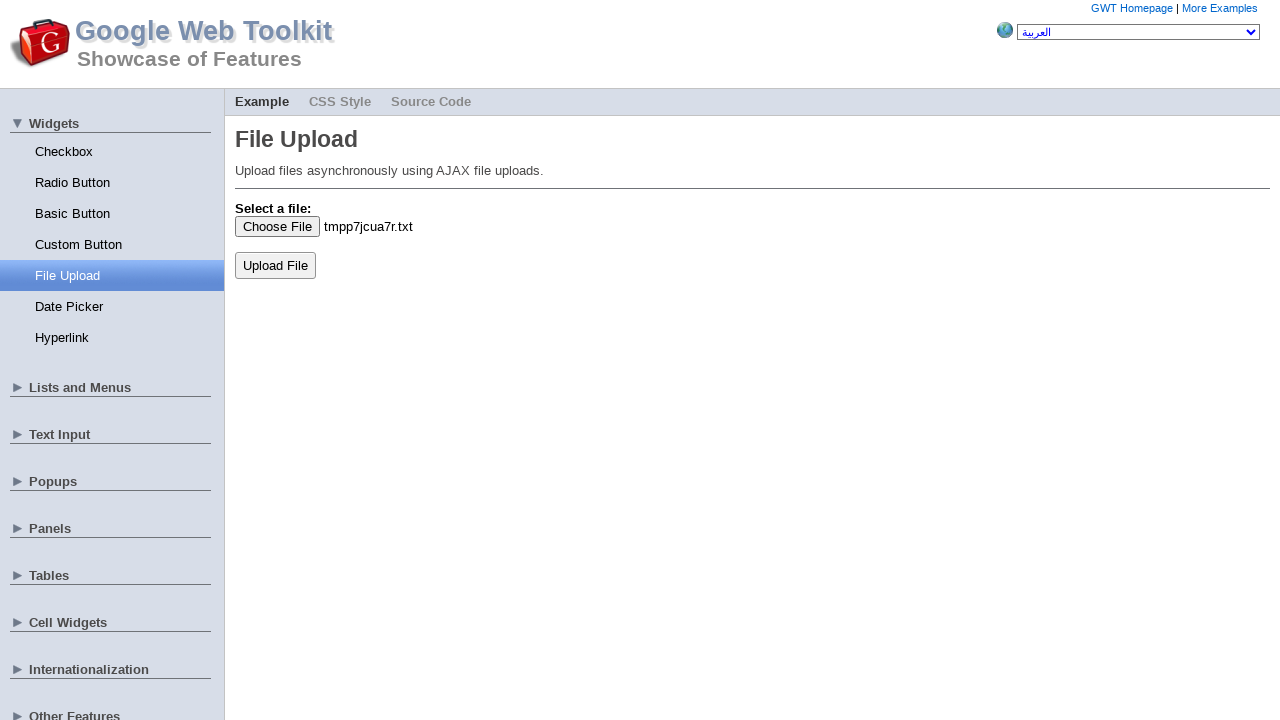